Tests sorting the Due column in ascending order by clicking the column header and verifying the values are in ascending numeric order

Starting URL: http://the-internet.herokuapp.com/tables

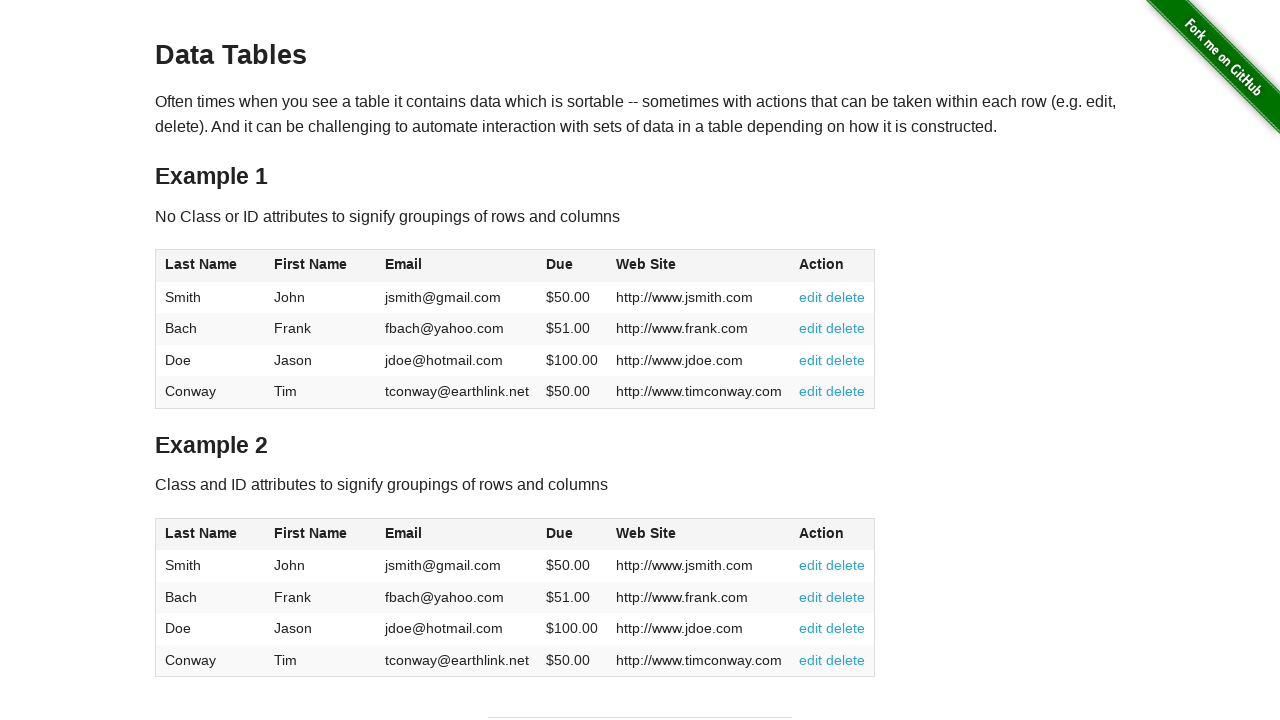

Clicked Due column header to sort in ascending order at (572, 266) on #table1 thead tr th:nth-child(4)
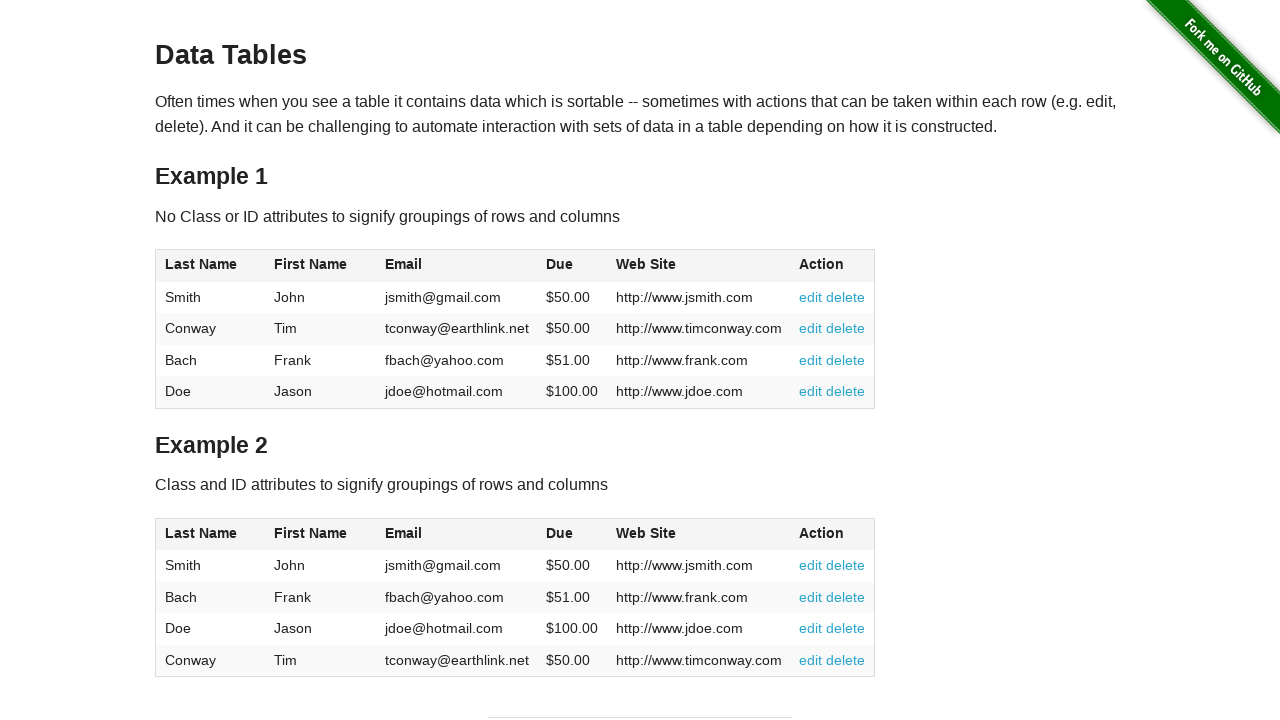

Table sorted and Due column values are visible
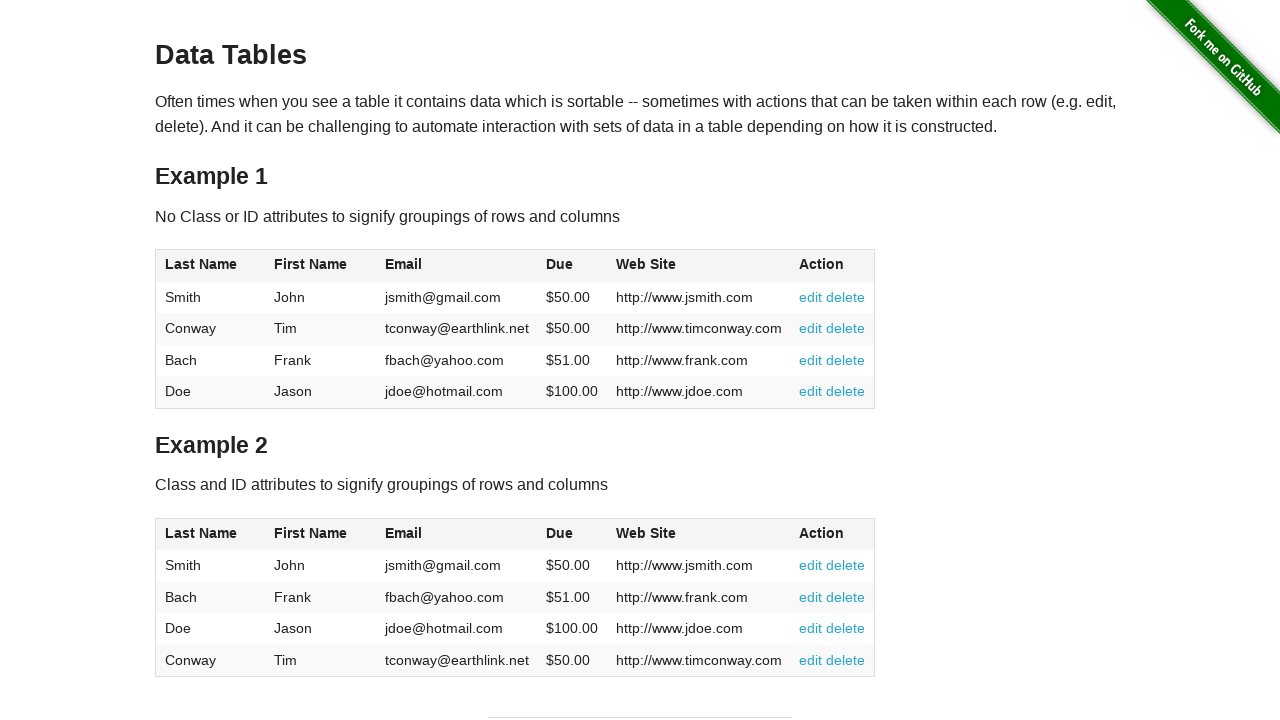

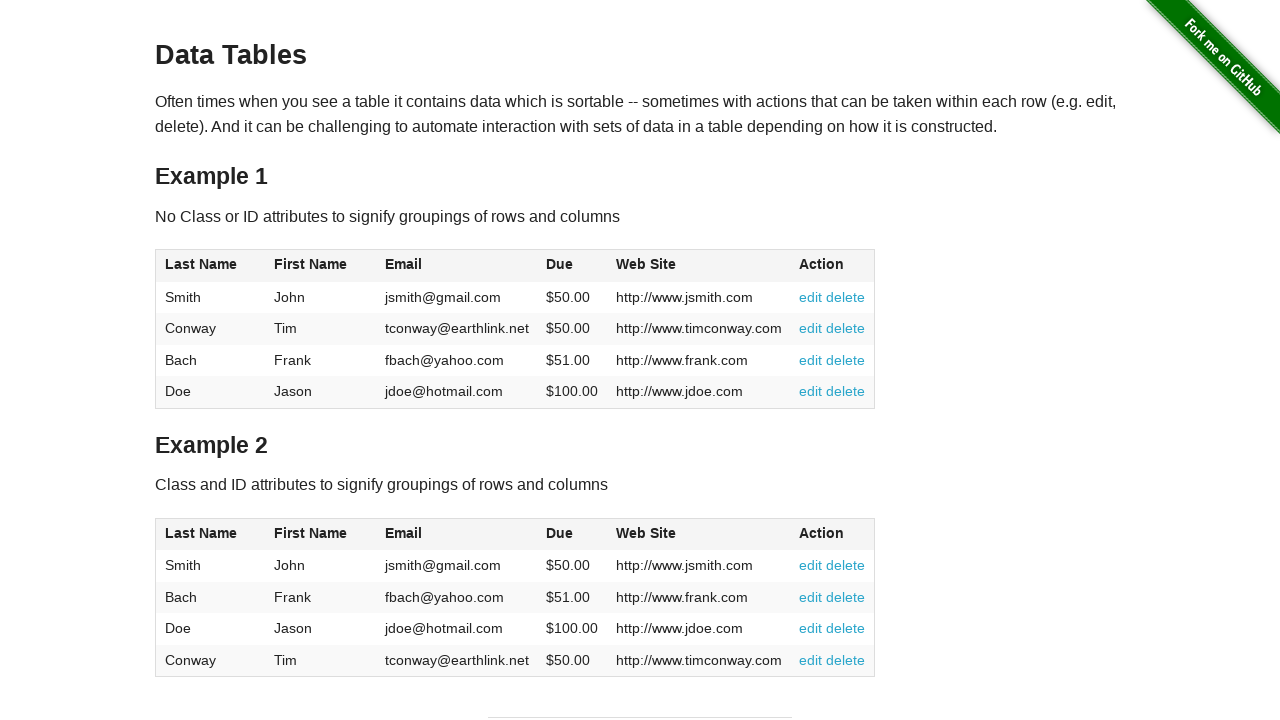